Tests drag and drop functionality by dragging a draggable element onto a droppable target element within an iframe on jQueryUI's demo page

Starting URL: http://jqueryui.com/droppable/

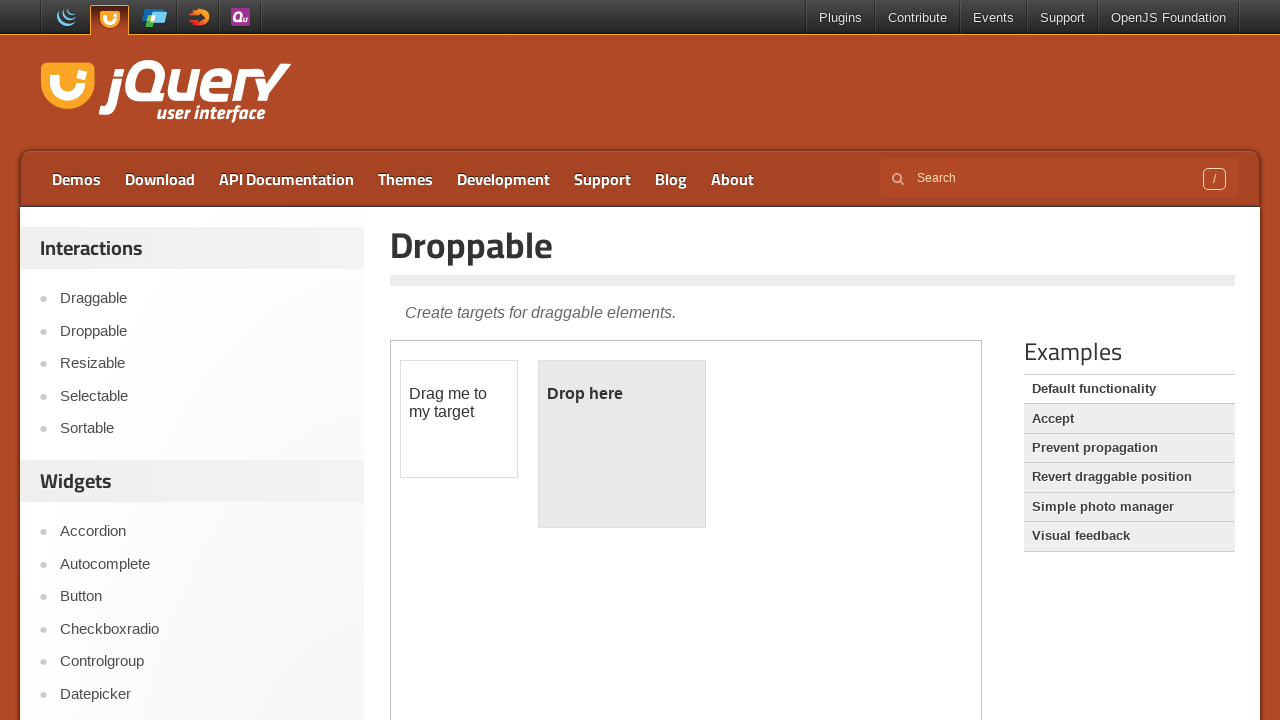

Located the iframe containing the drag and drop demo
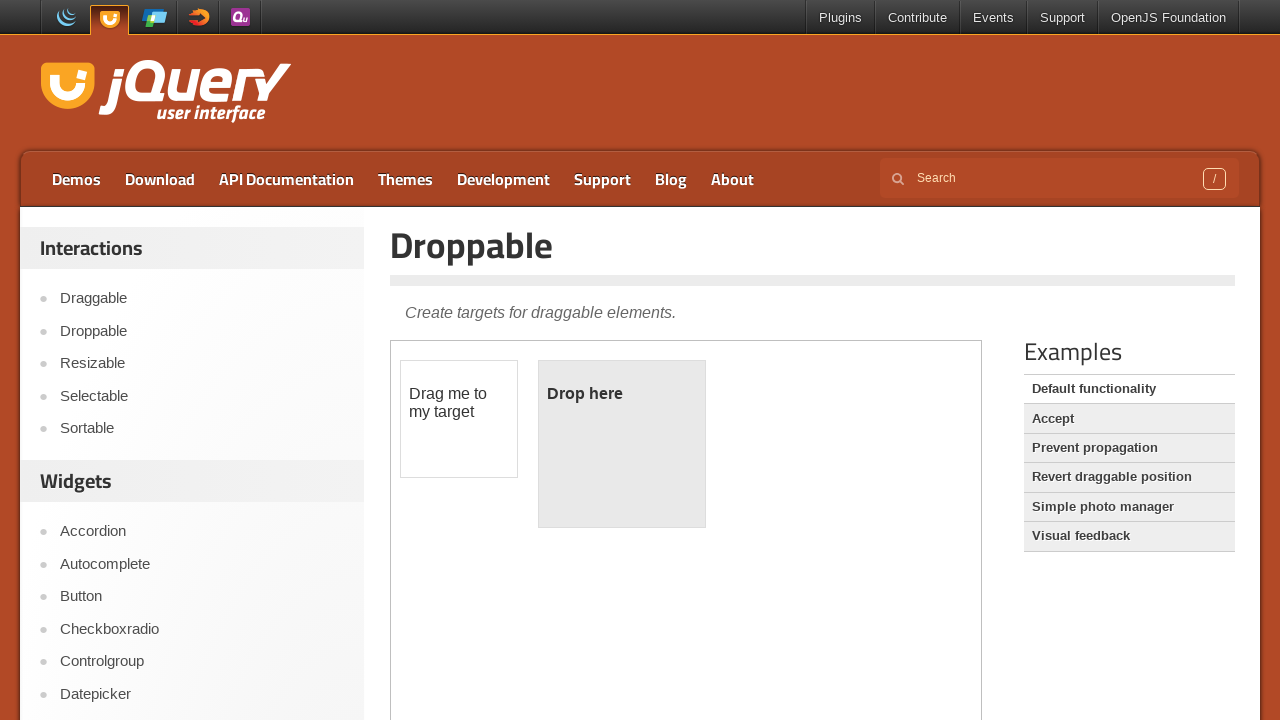

Located the draggable element
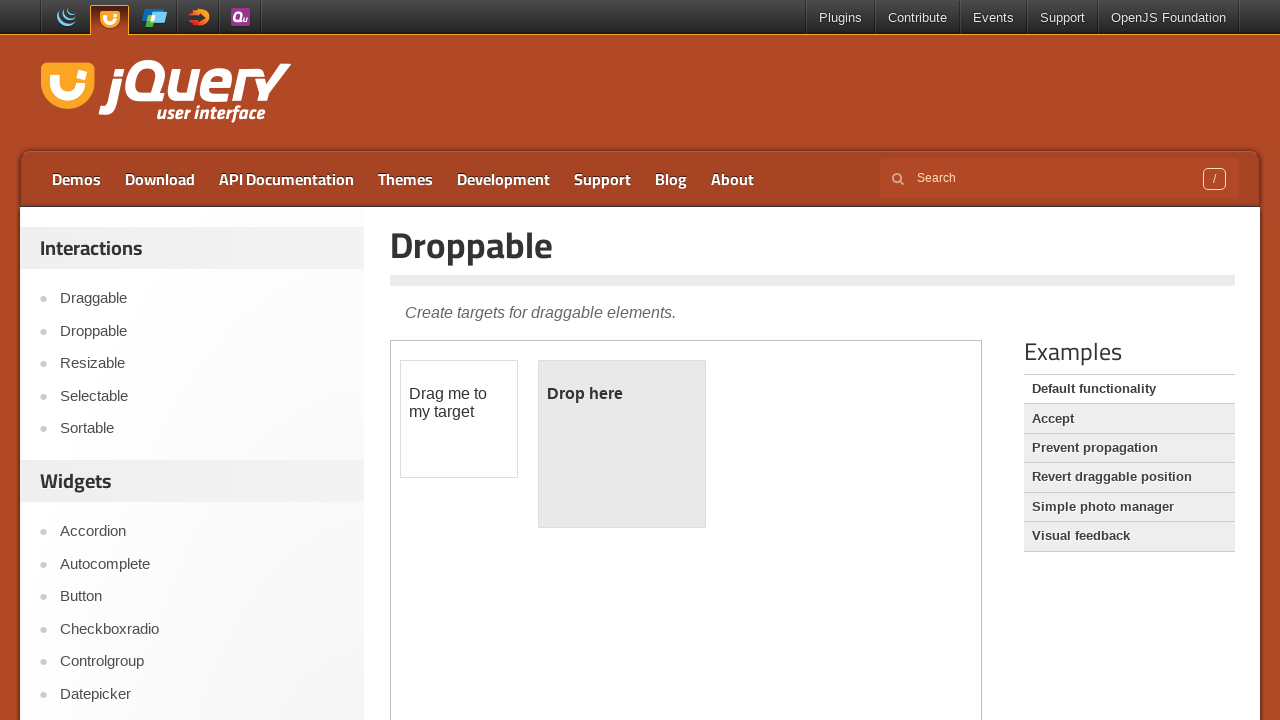

Located the droppable target element
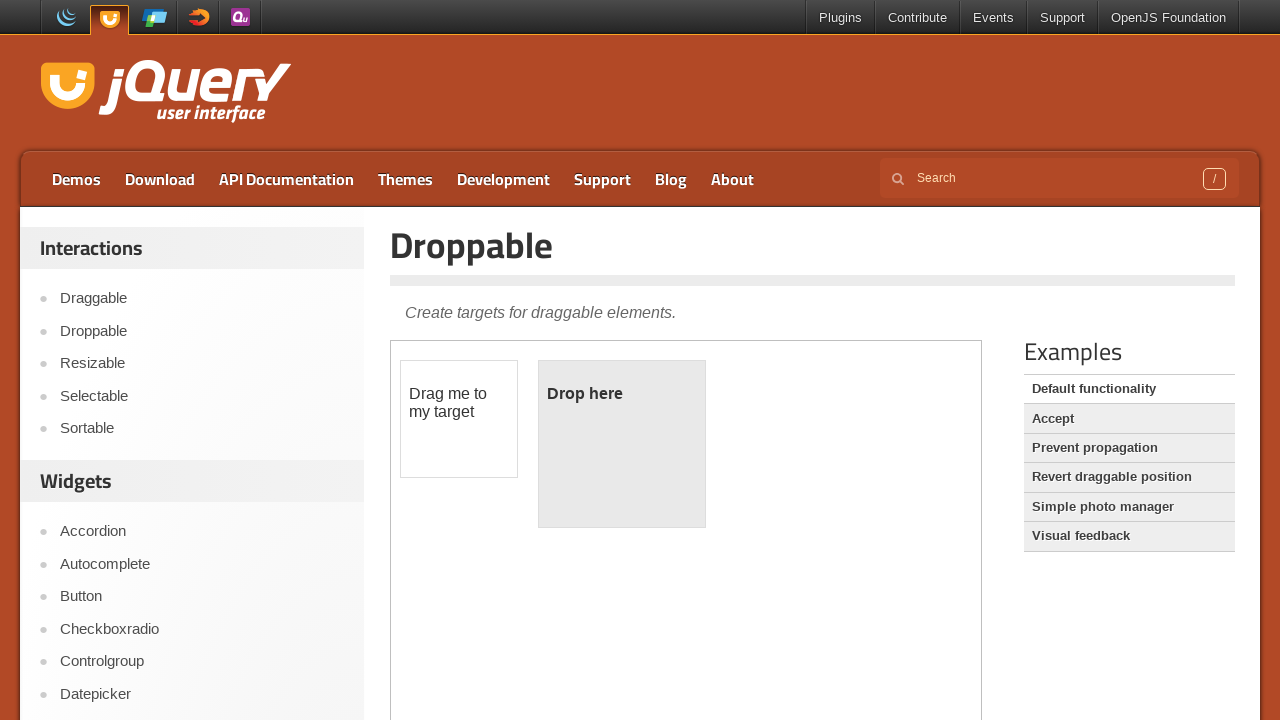

Dragged the draggable element onto the droppable target at (622, 444)
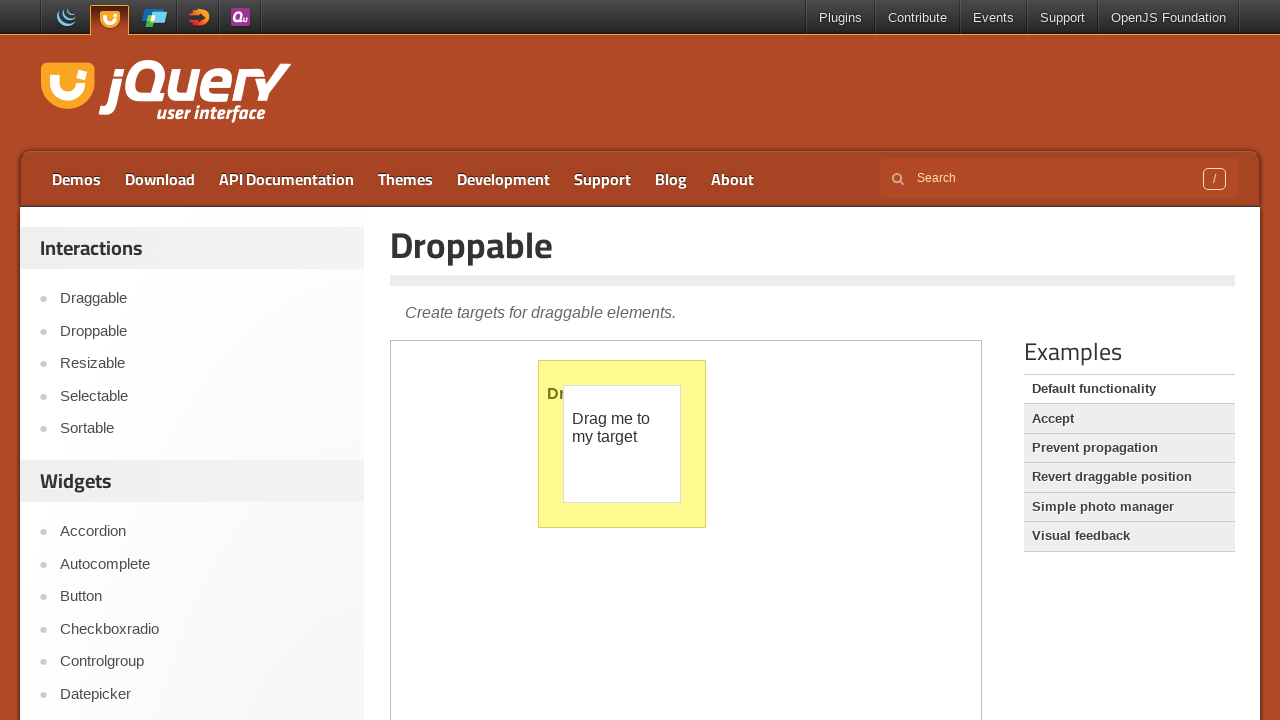

Verified the droppable element is highlighted, confirming successful drop
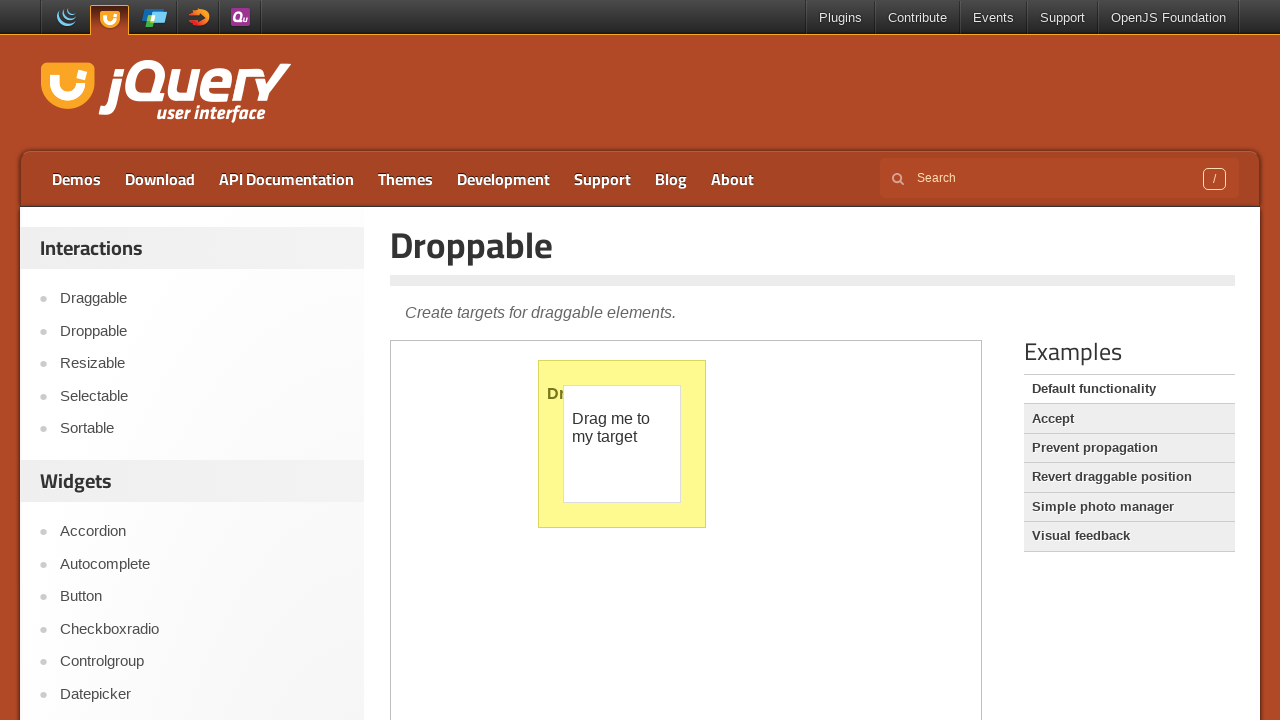

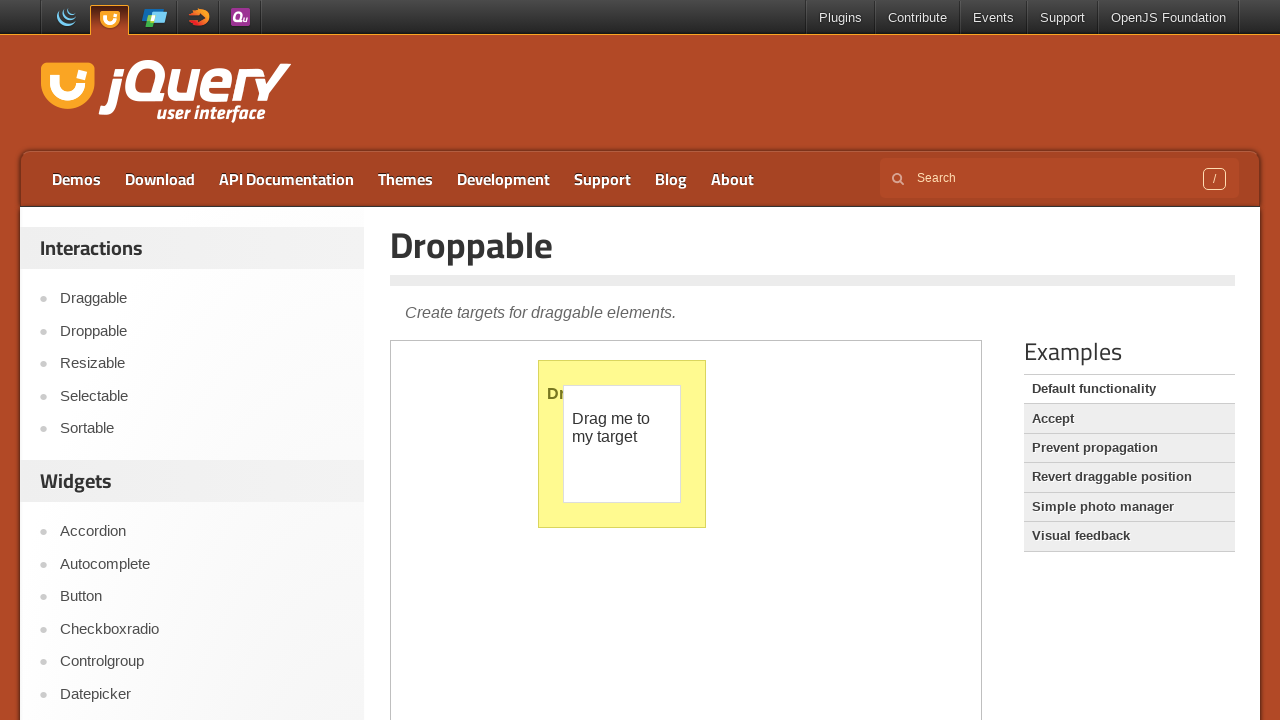